Tests drag and drop functionality on jQuery UI demo page by dragging an element and dropping it onto a target area

Starting URL: https://jqueryui.com/droppable/

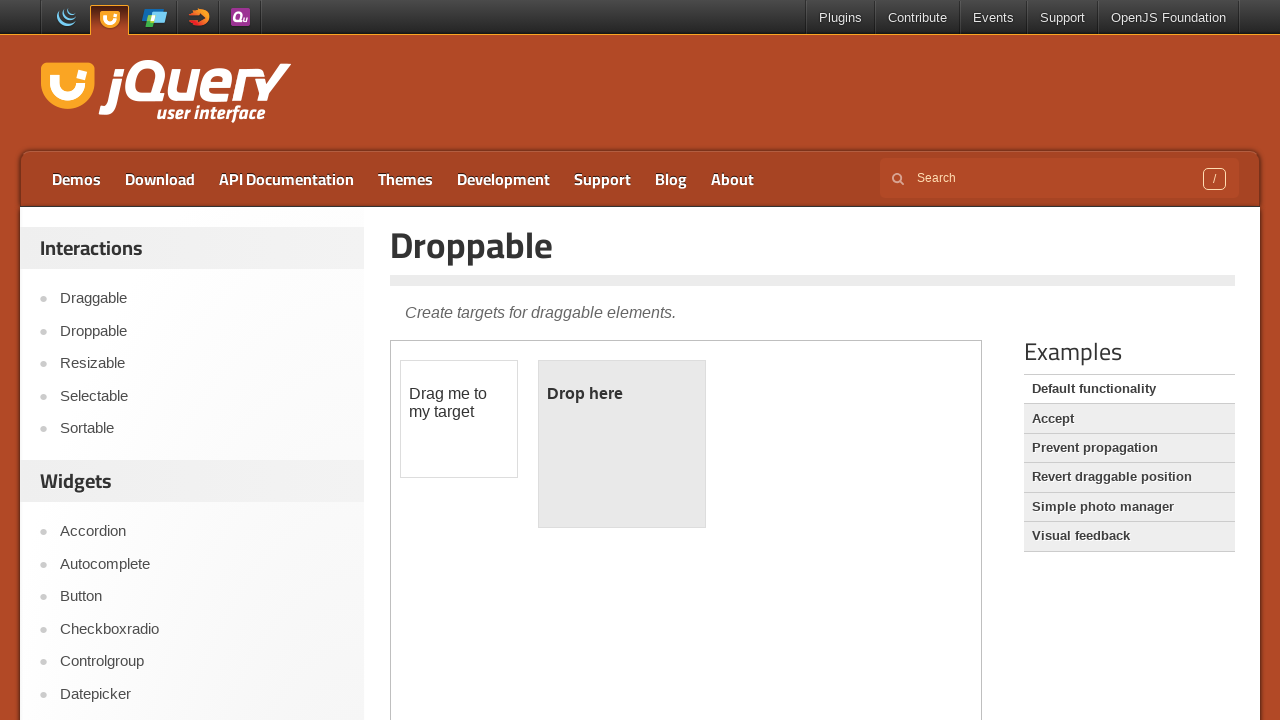

Located demo iframe for drag and drop test
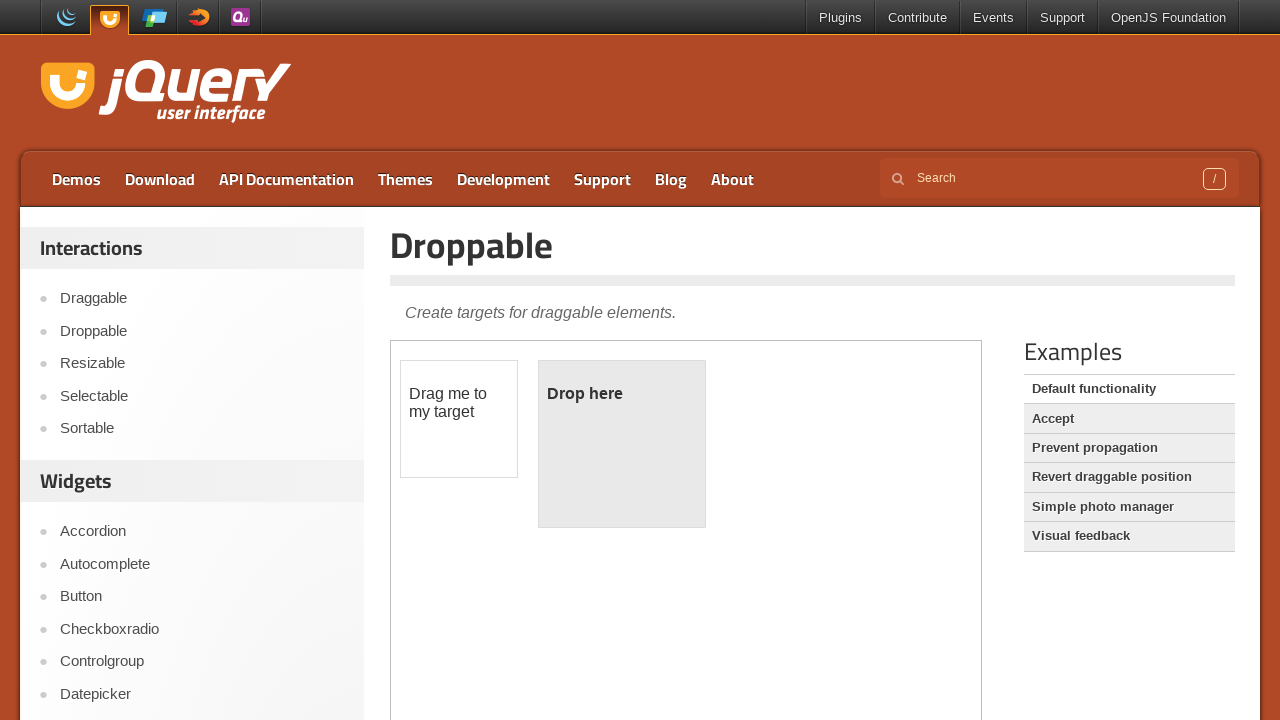

Located draggable element with id 'draggable'
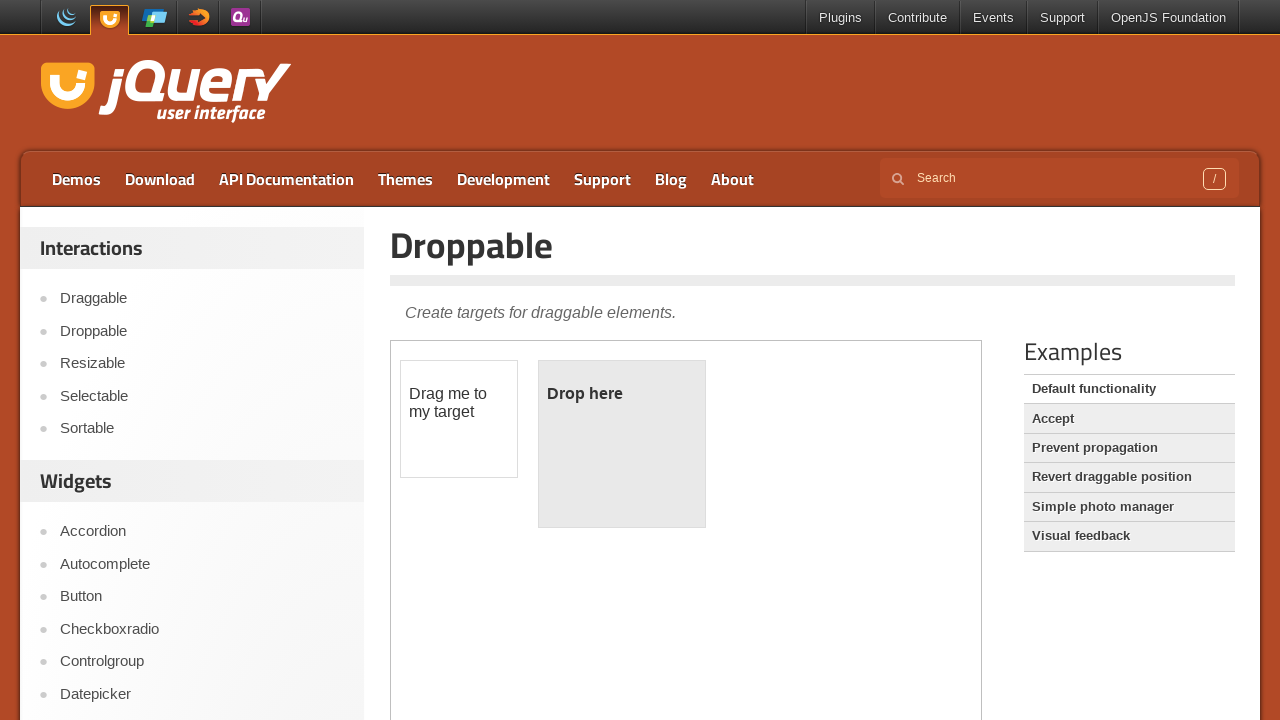

Located droppable target element with id 'droppable'
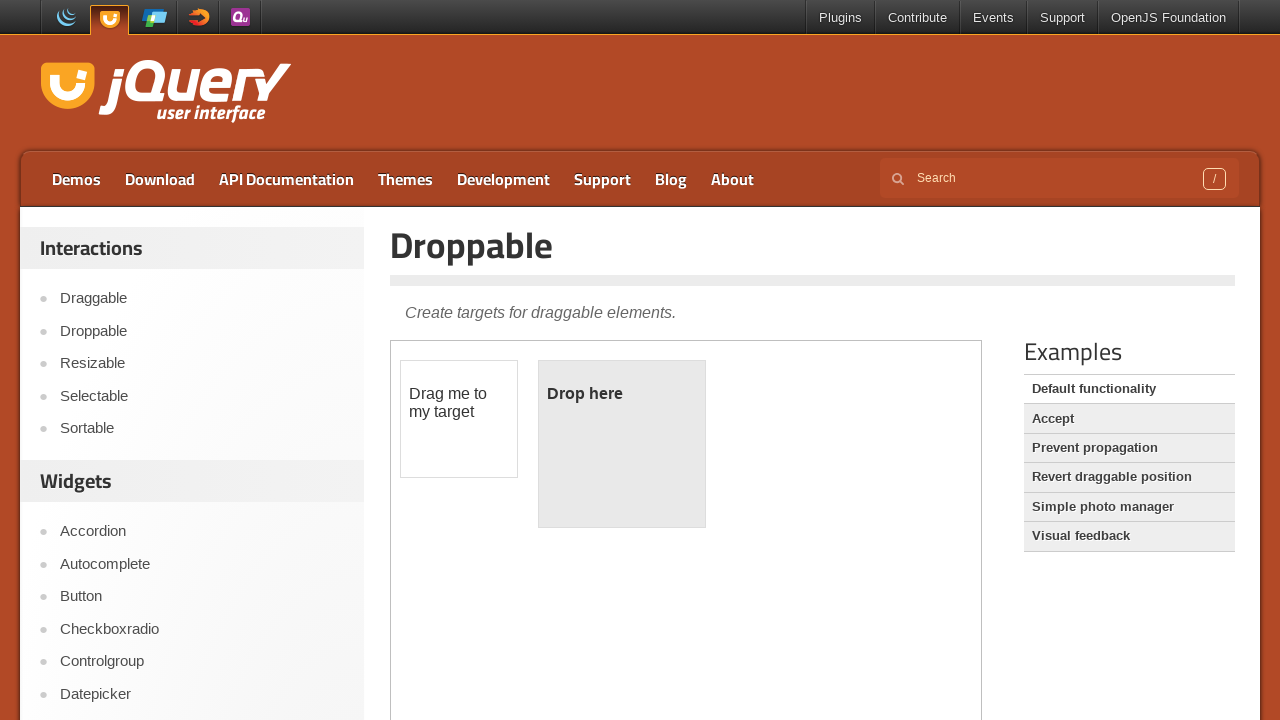

Dragged draggable element onto droppable target at (622, 444)
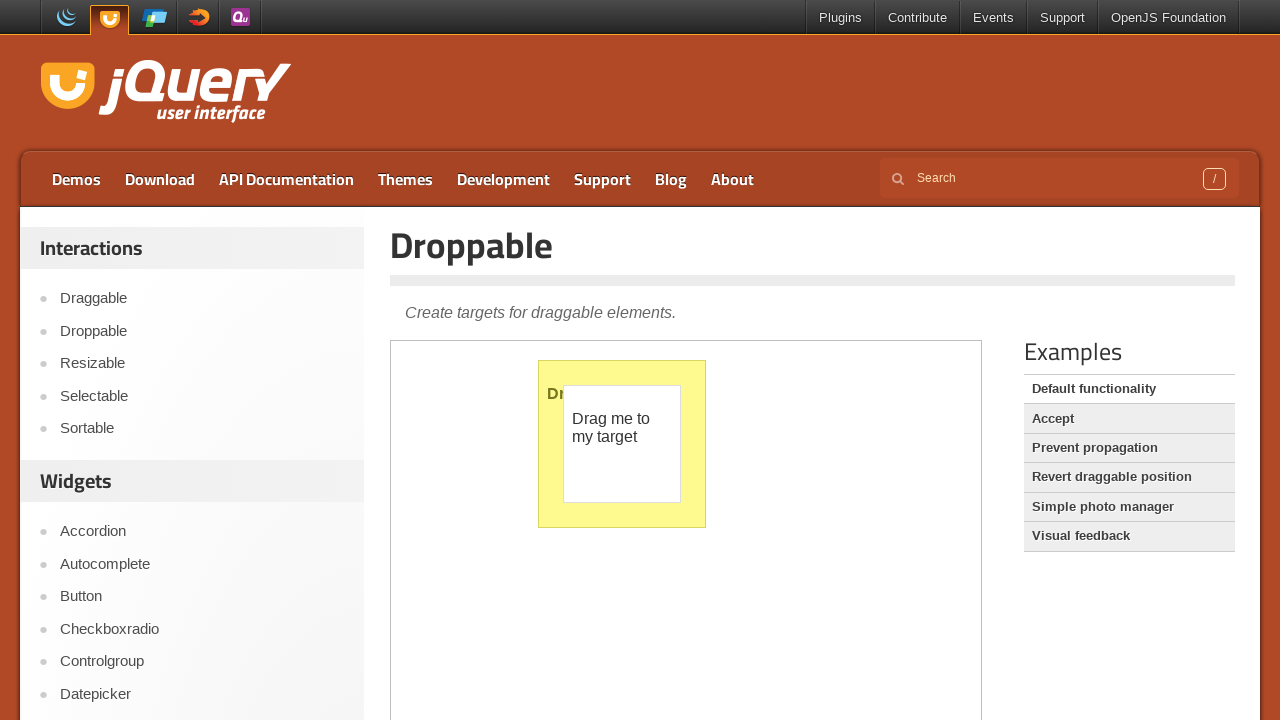

Verified droppable element is visible after drop
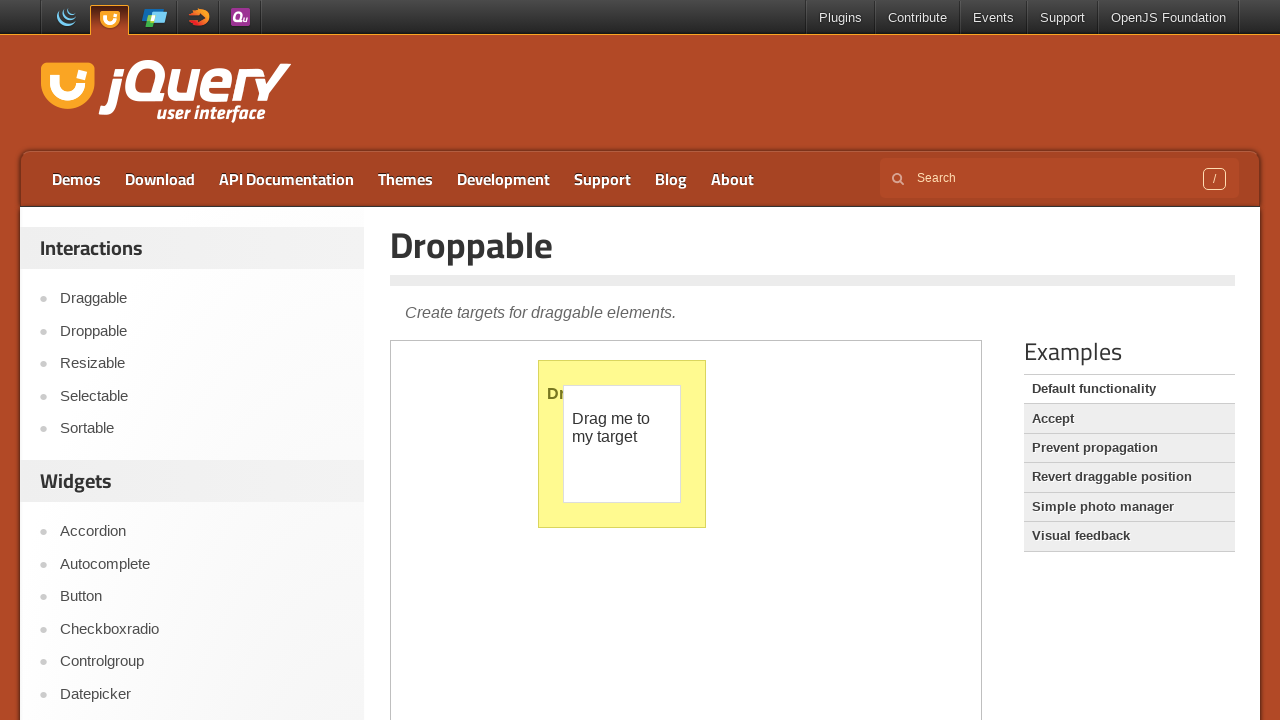

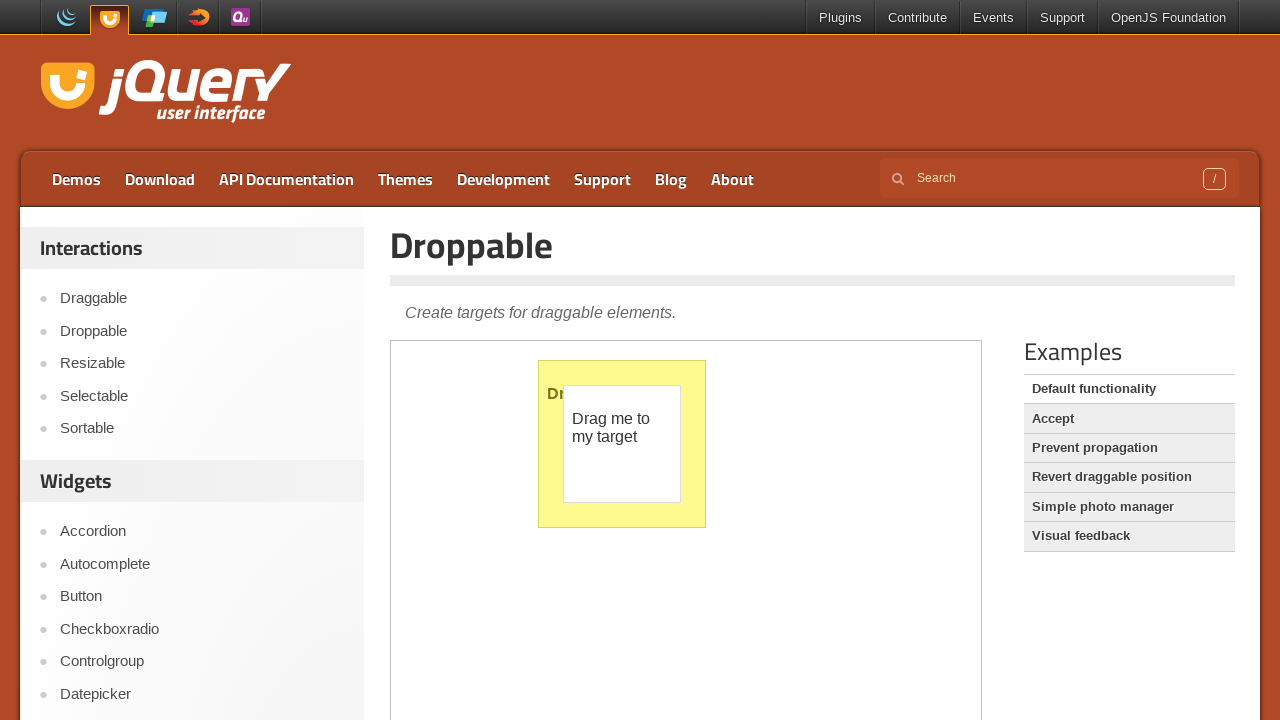